Tests drag and drop functionality by dragging an element from one box to another

Starting URL: https://www.qa-practice.com/elements/dragndrop/boxes

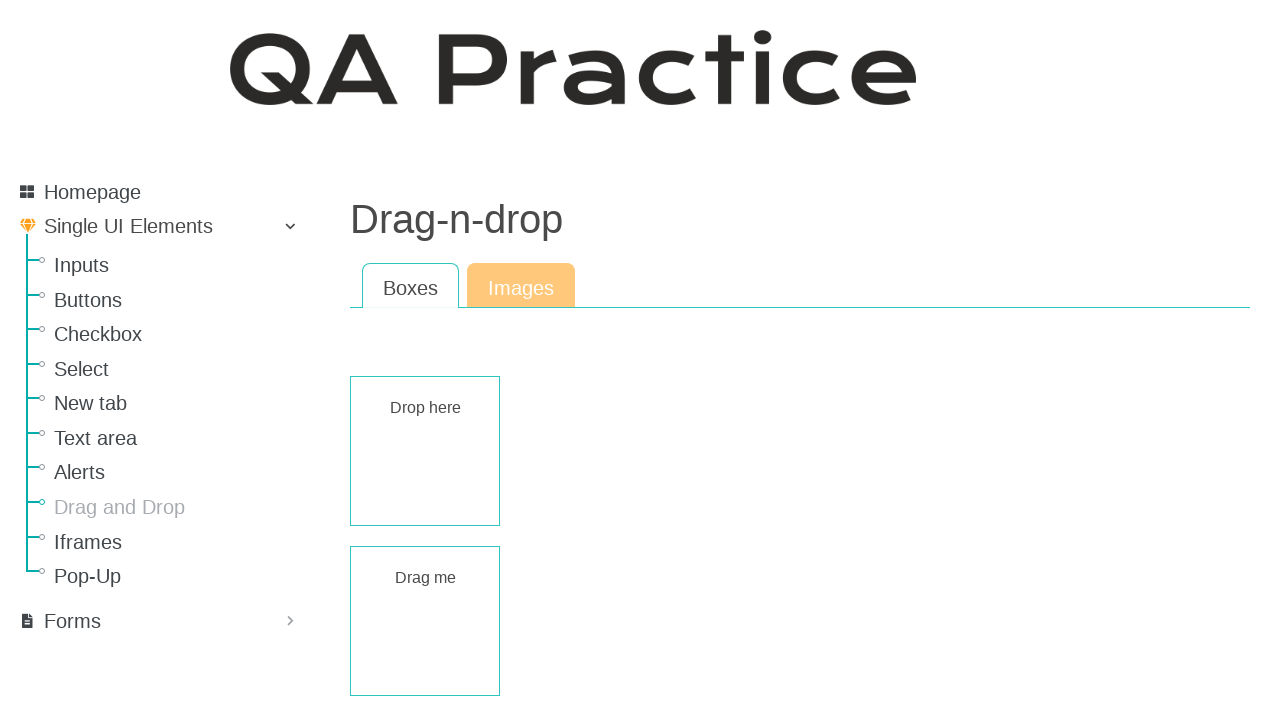

Navigated to drag and drop test page
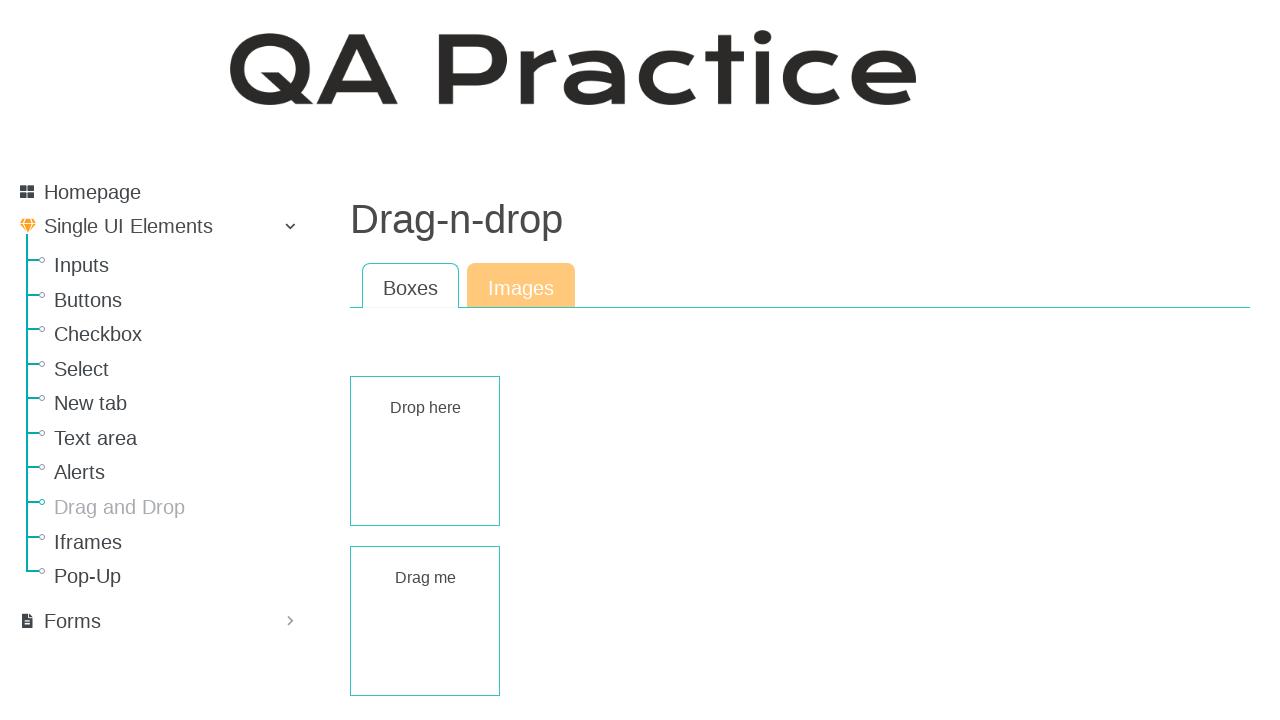

Dragged element from draggable box to droppable box at (425, 451)
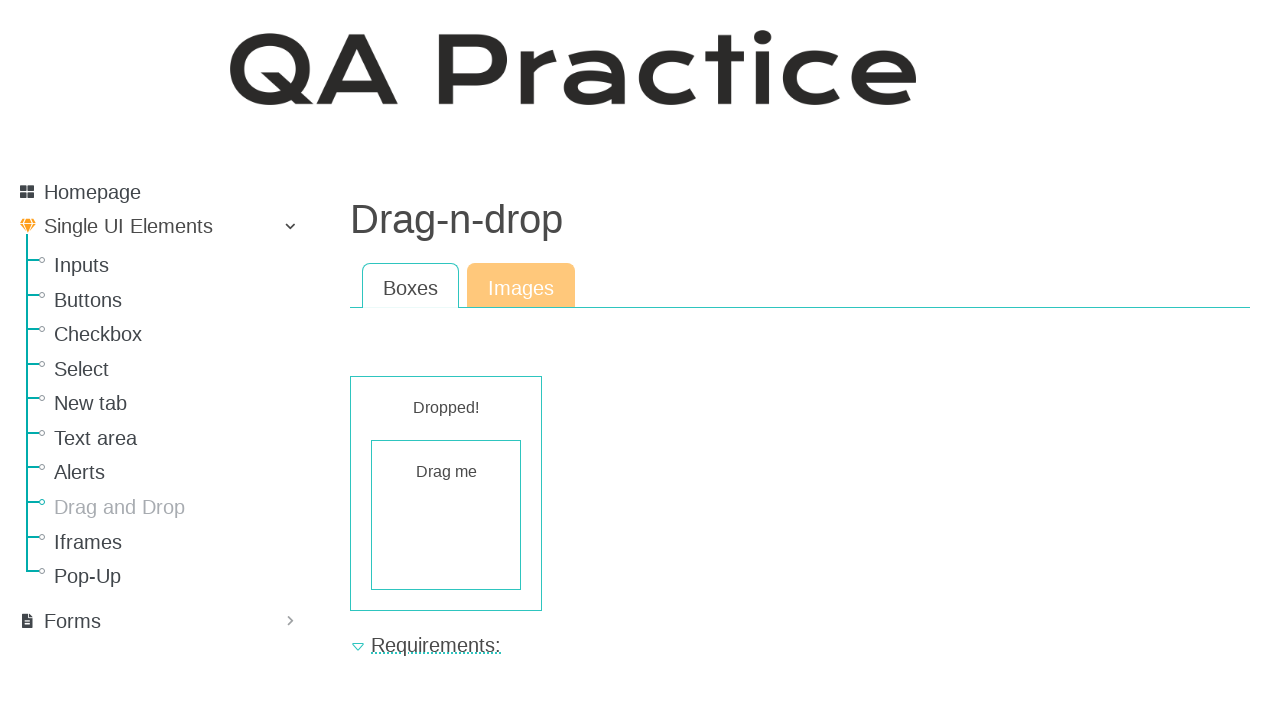

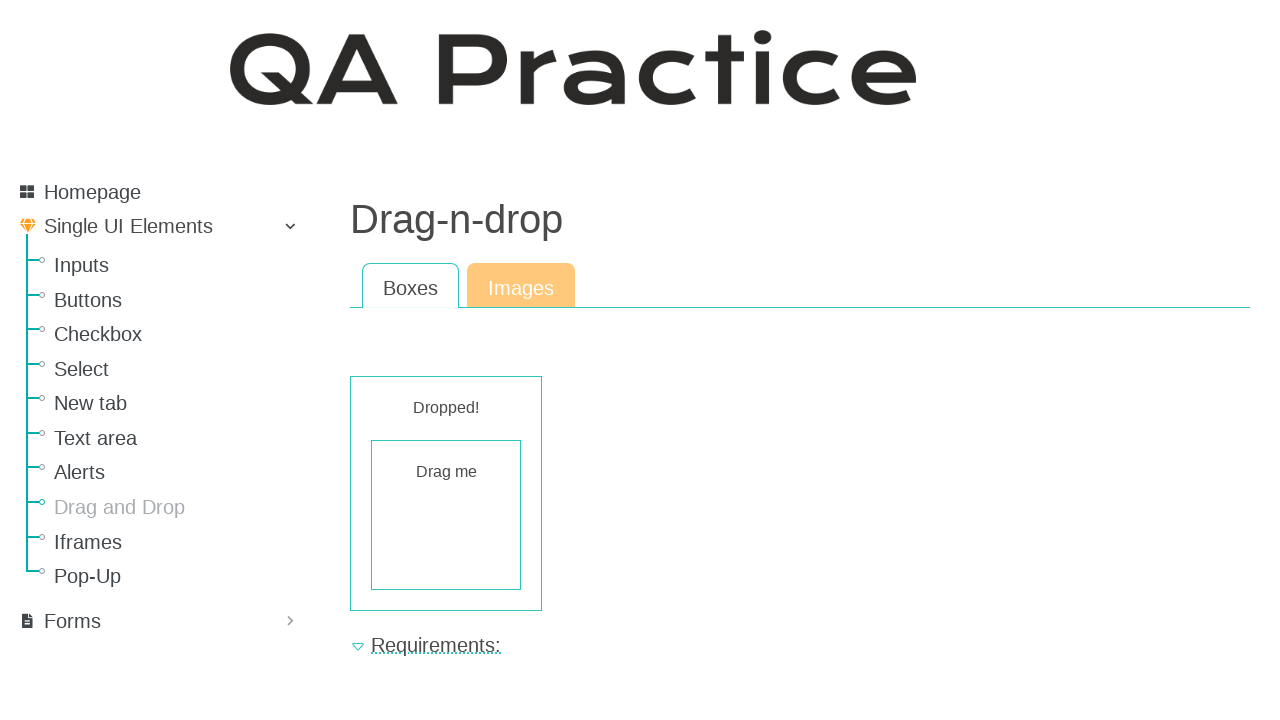